Tests the text box form on DemoQA by filling in the Full Name field with a test value

Starting URL: https://demoqa.com/text-box

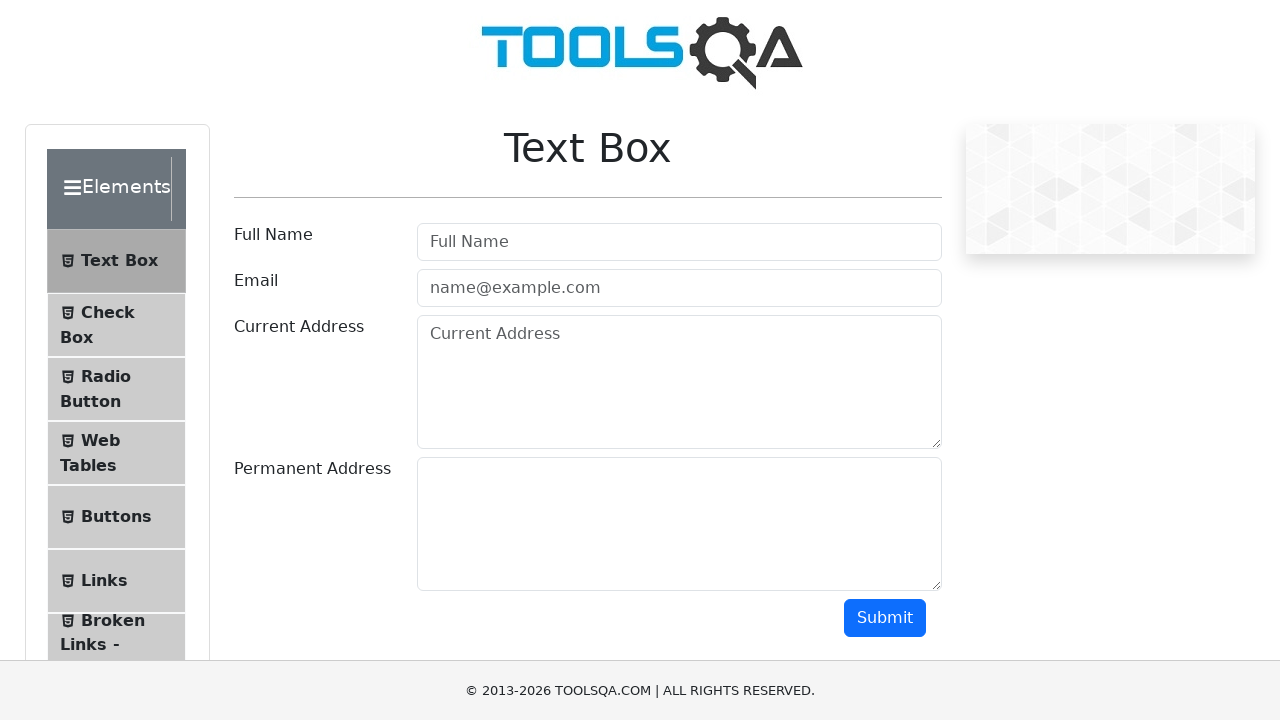

Navigated to DemoQA text box form page
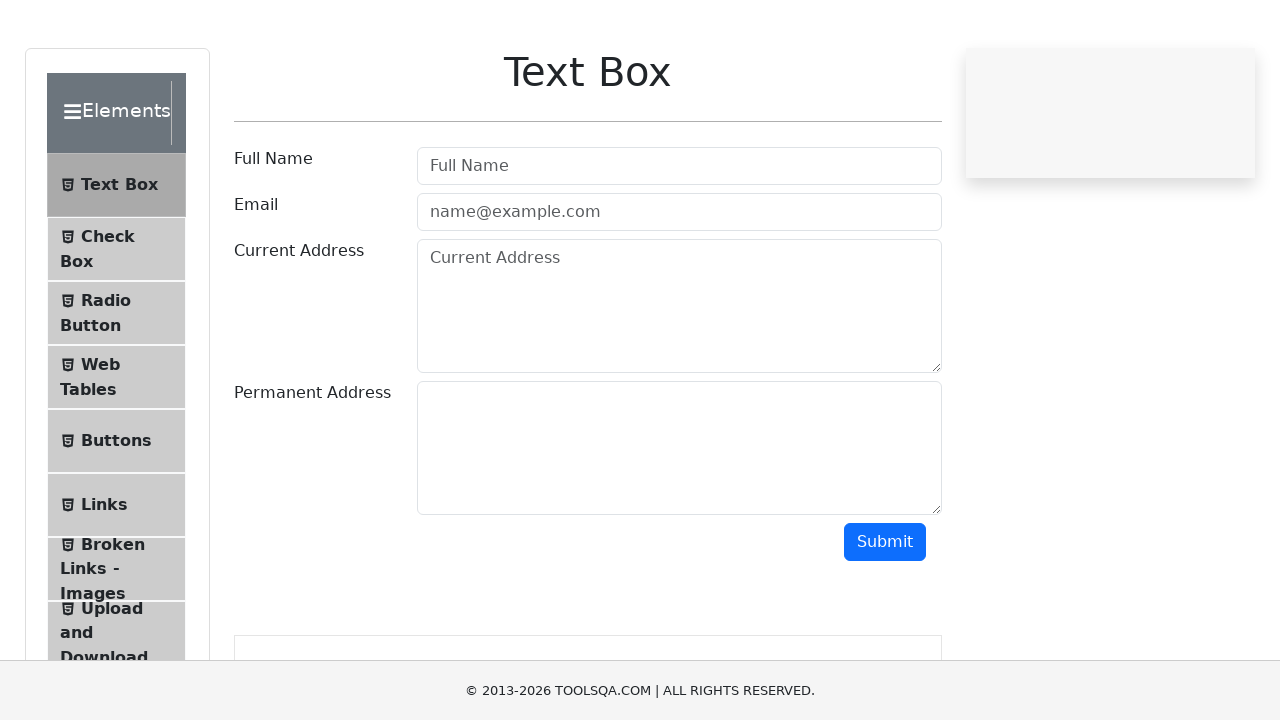

Filled Full Name field with 'Rodrigo' on input[type='text']
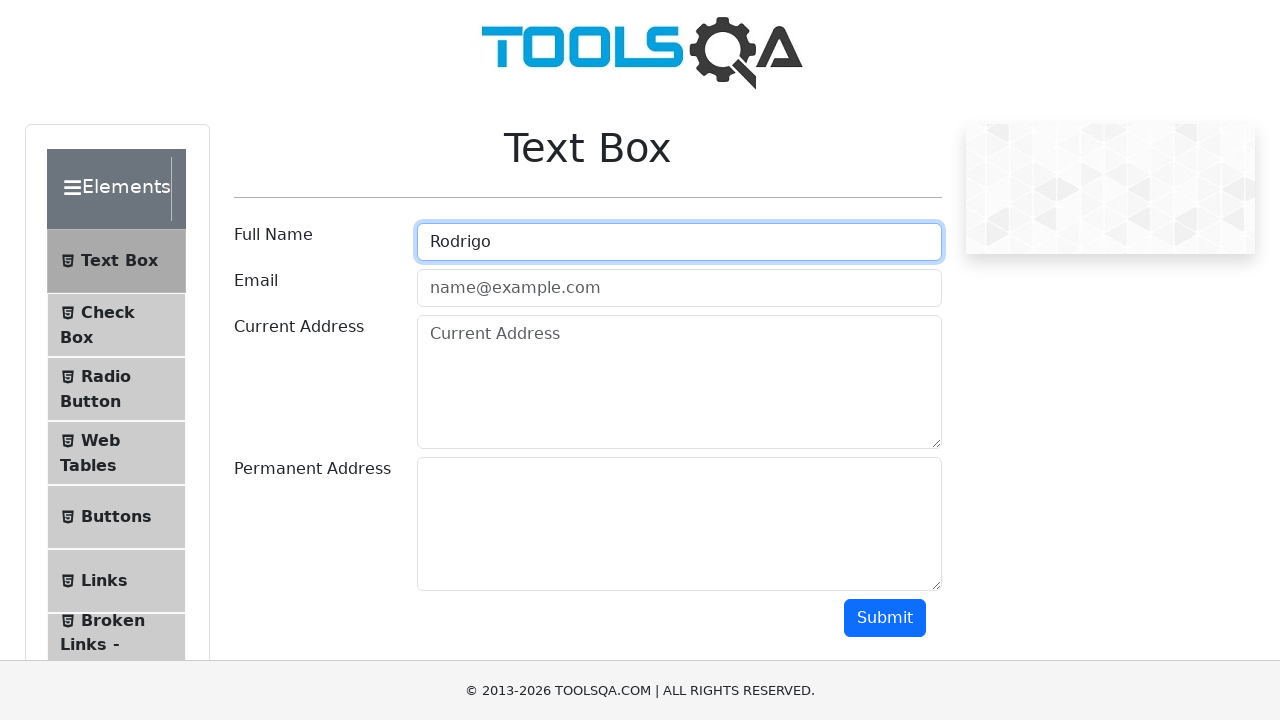

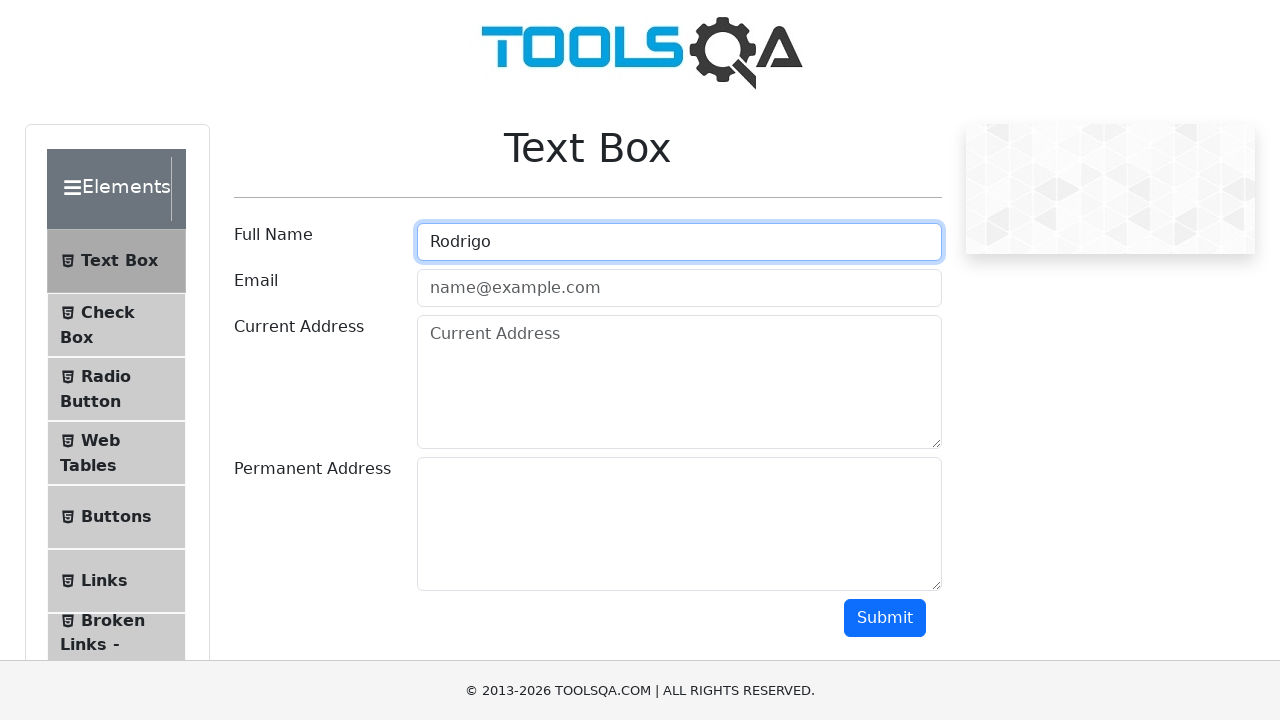